Navigates to time.is Baku page and verifies that the time display element is present and loaded

Starting URL: https://time.is/Baku

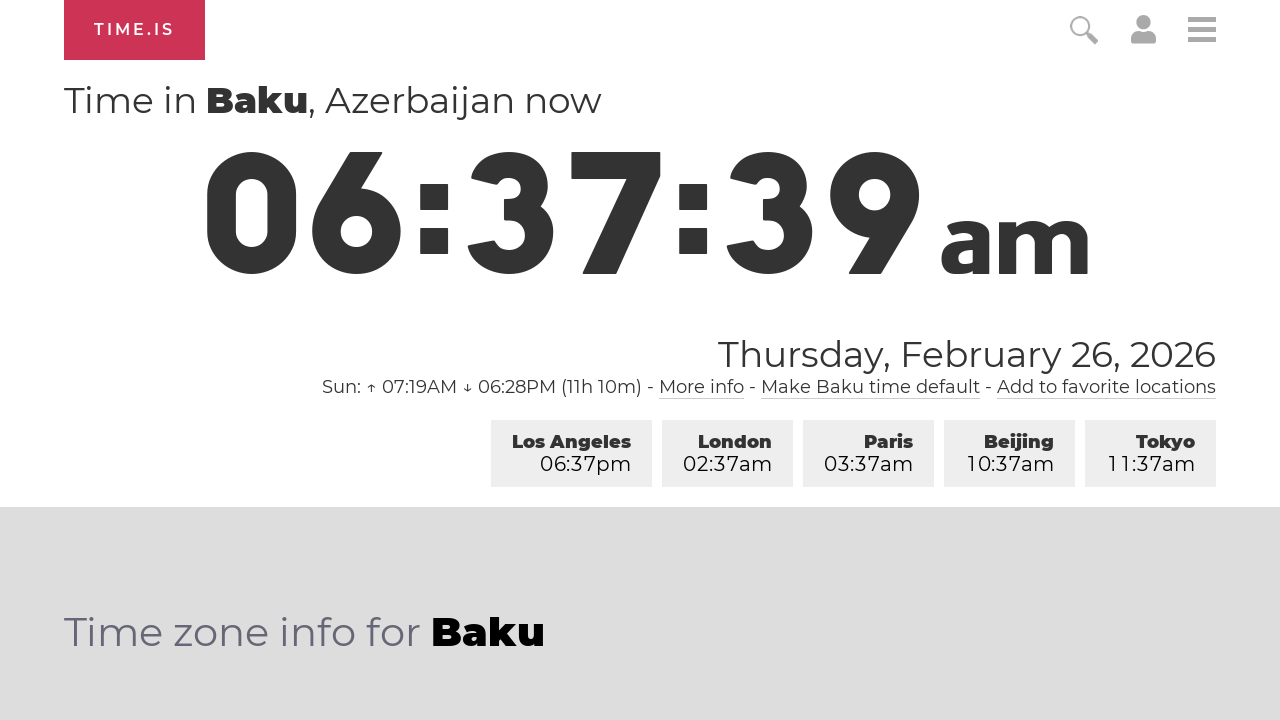

Navigated to time.is Baku page
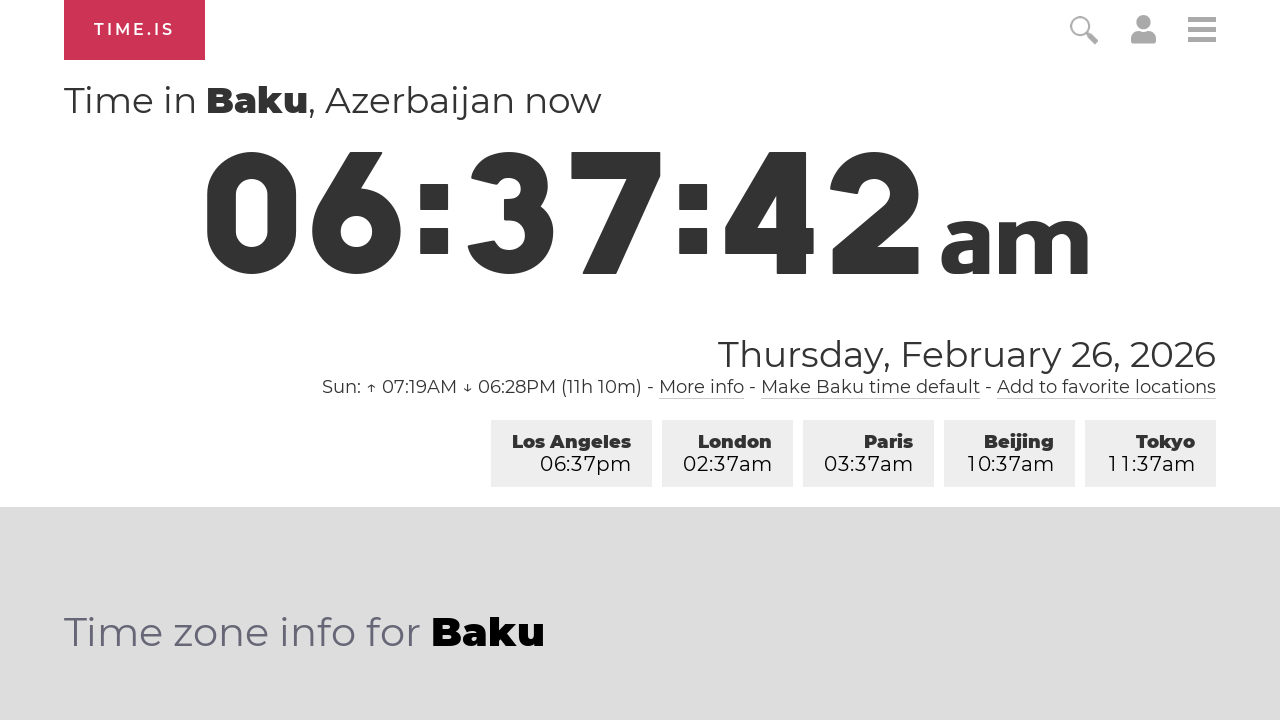

Time display element appeared in the DOM
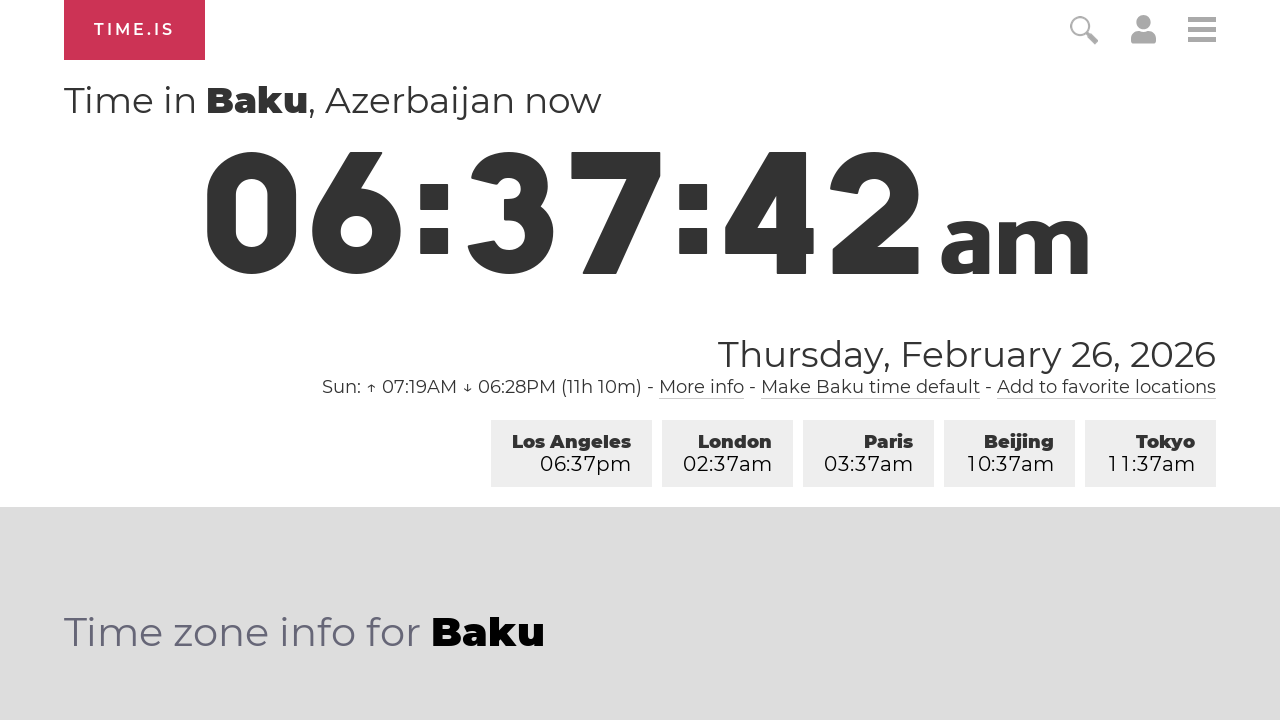

Verified that time display element is visible
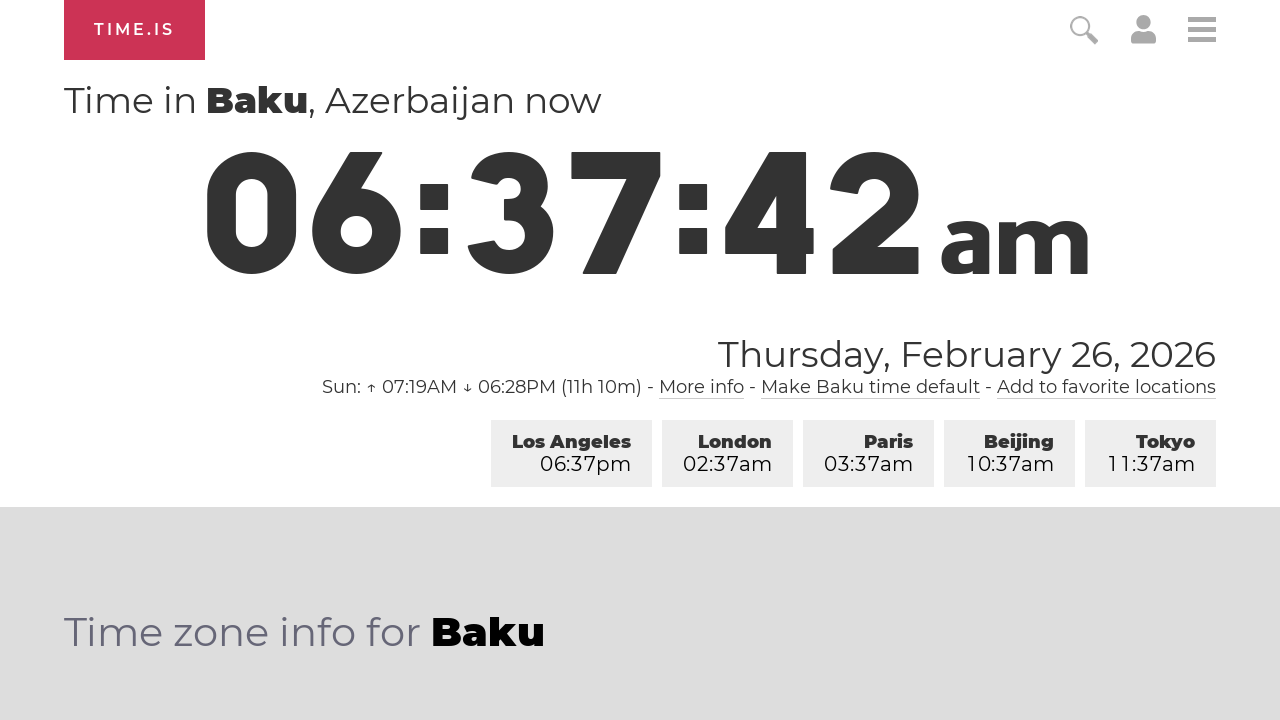

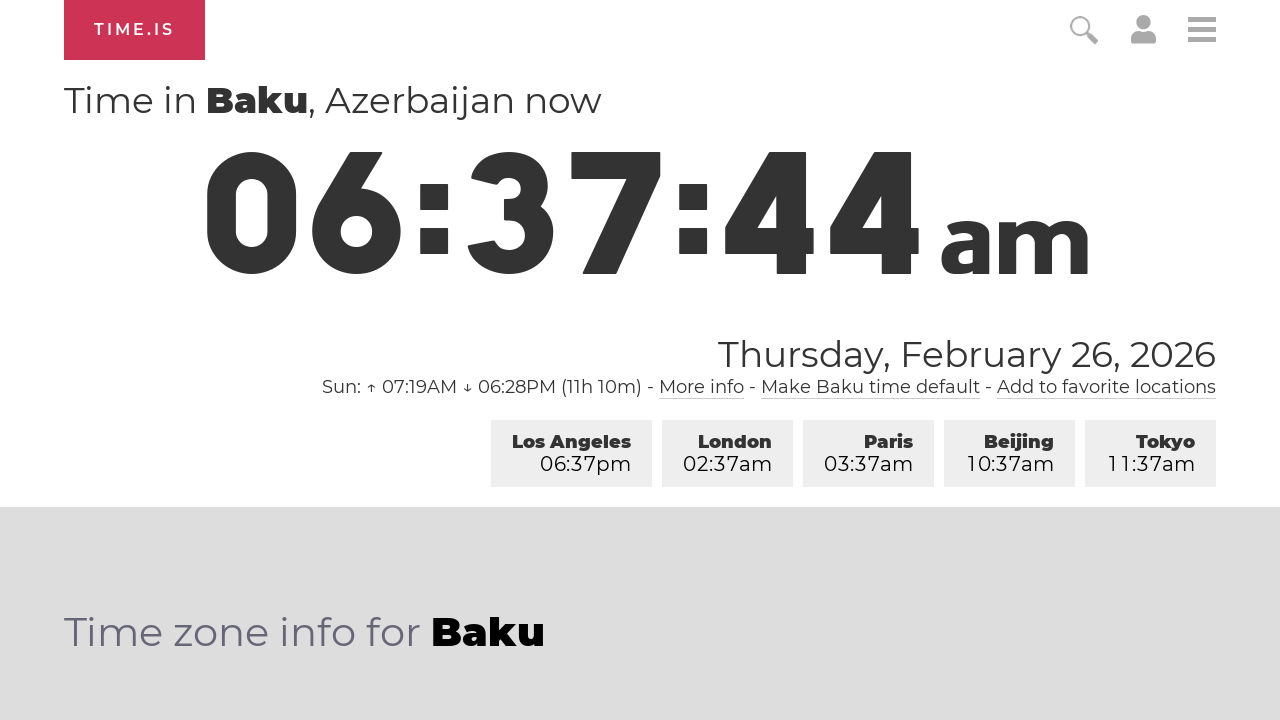